Tests page scrolling functionality by scrolling down and then back up on the automation practice website

Starting URL: http://practice.automationtesting.in/

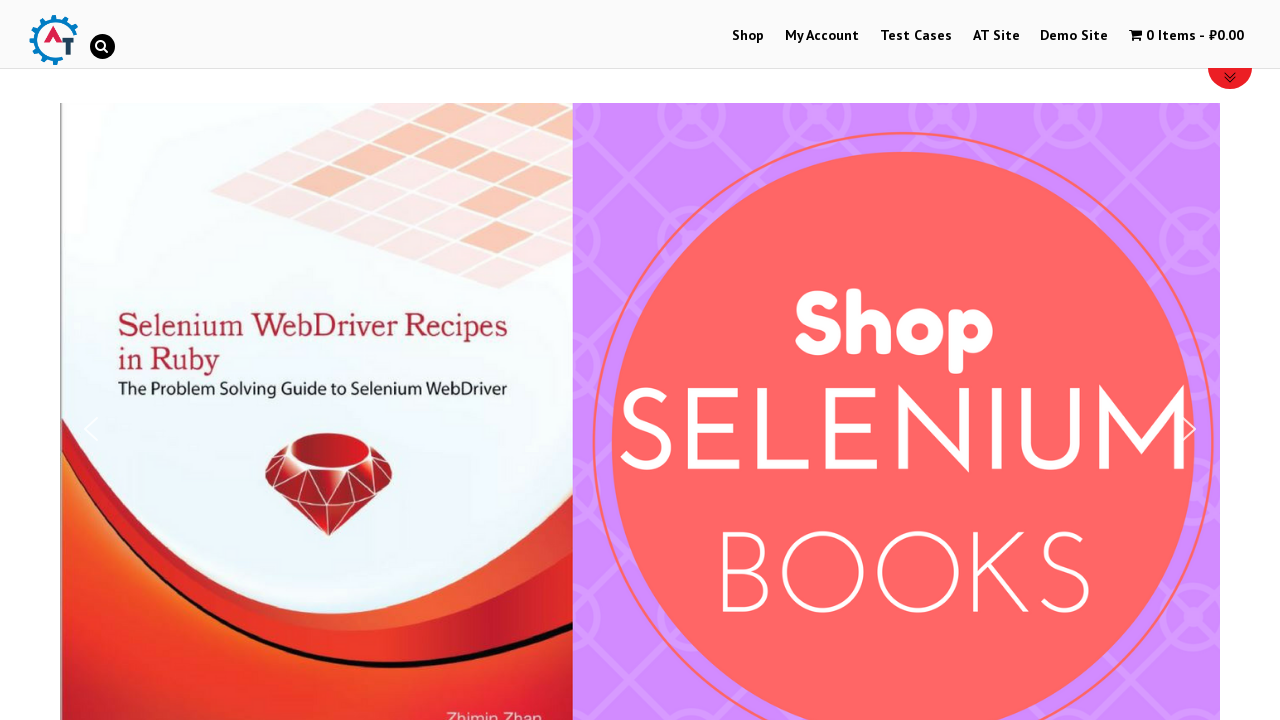

Scrolled down the page by 1000 pixels
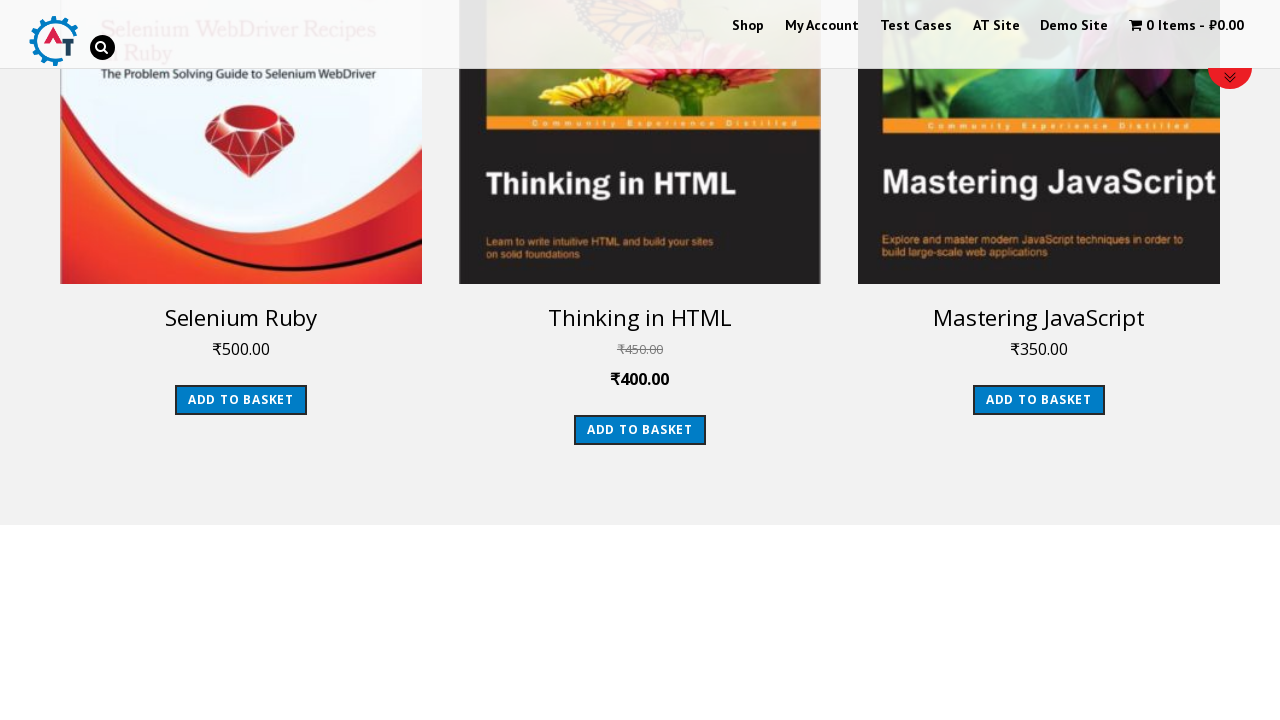

Waited for 3 seconds
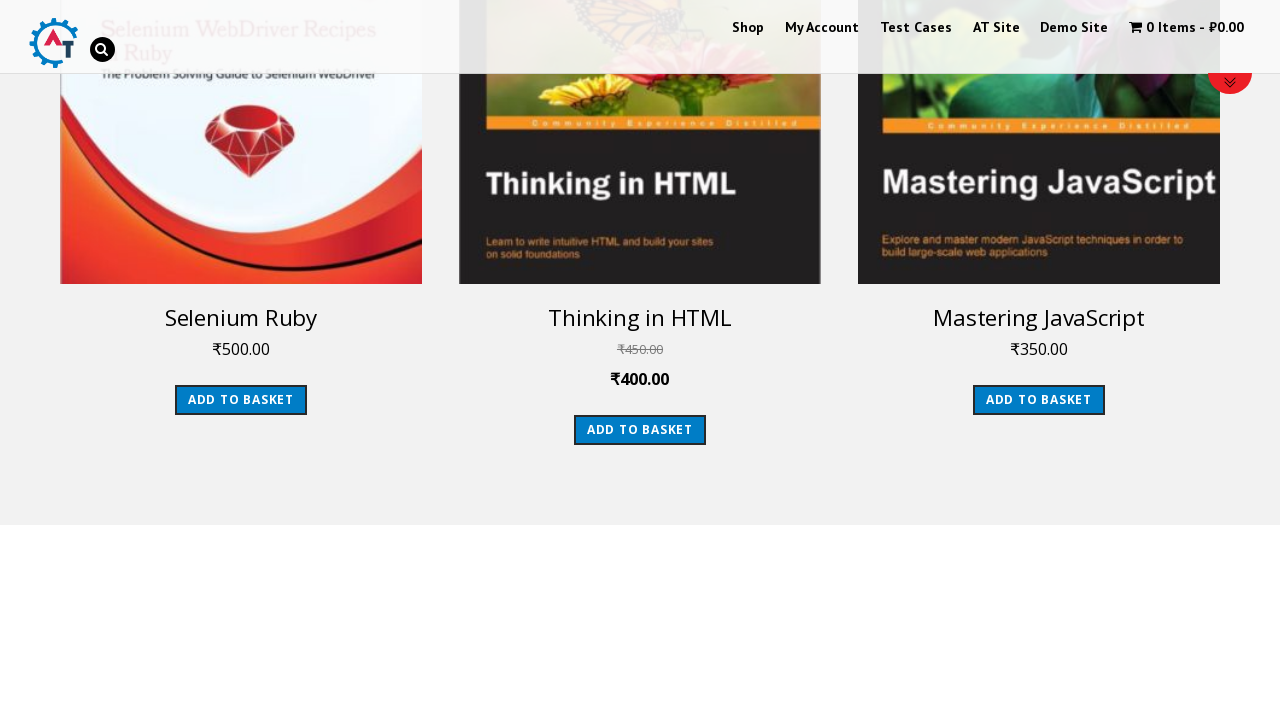

Scrolled back up the page by 1000 pixels
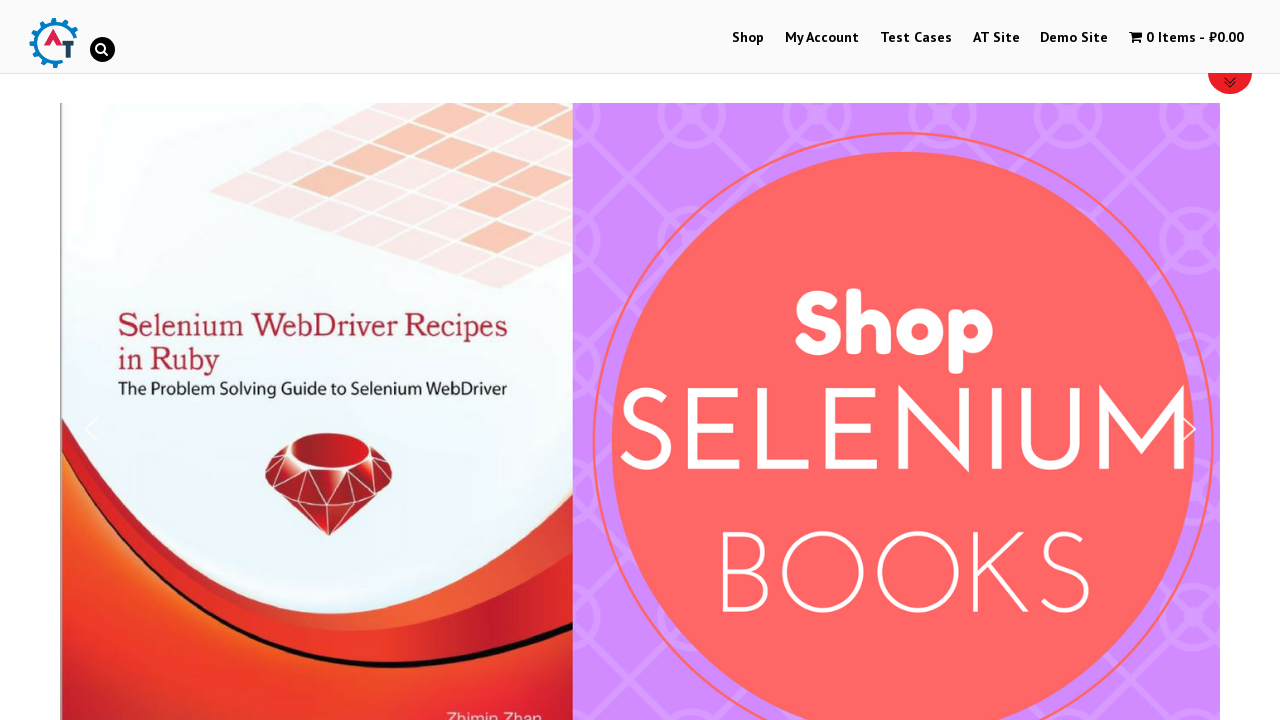

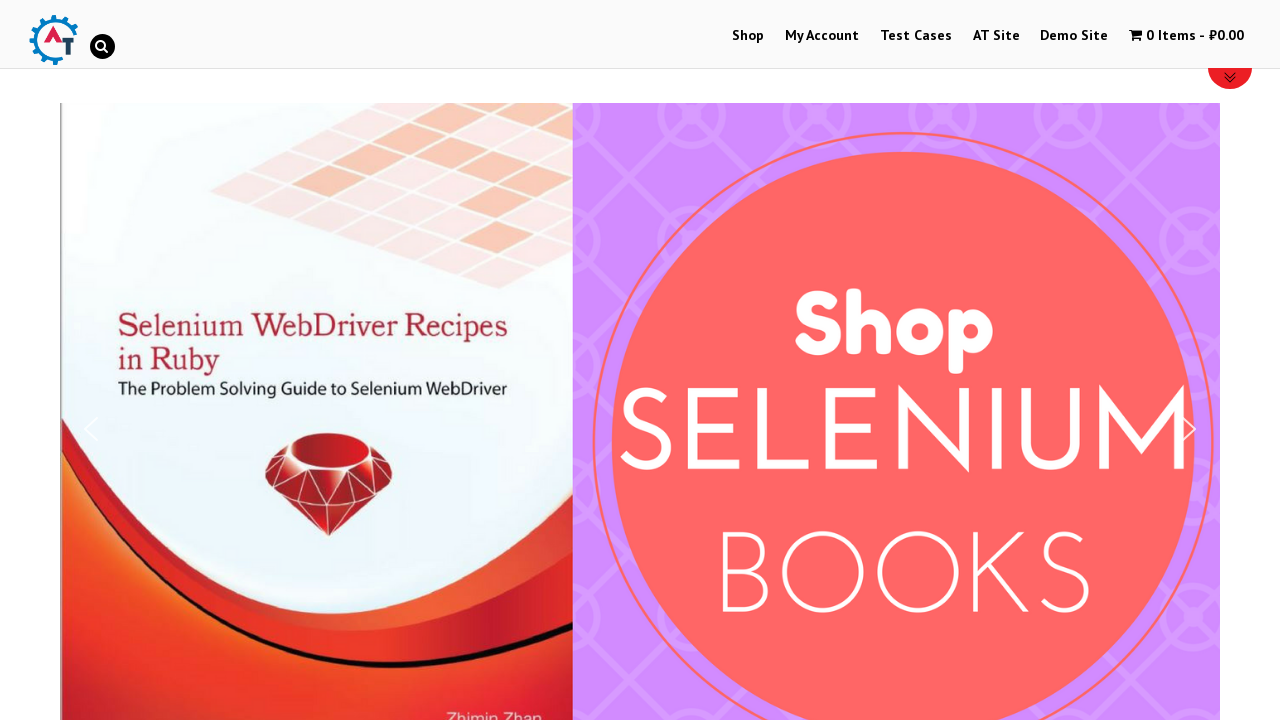